Navigates to Flipkart homepage and verifies the page title

Starting URL: https://www.flipkart.com/

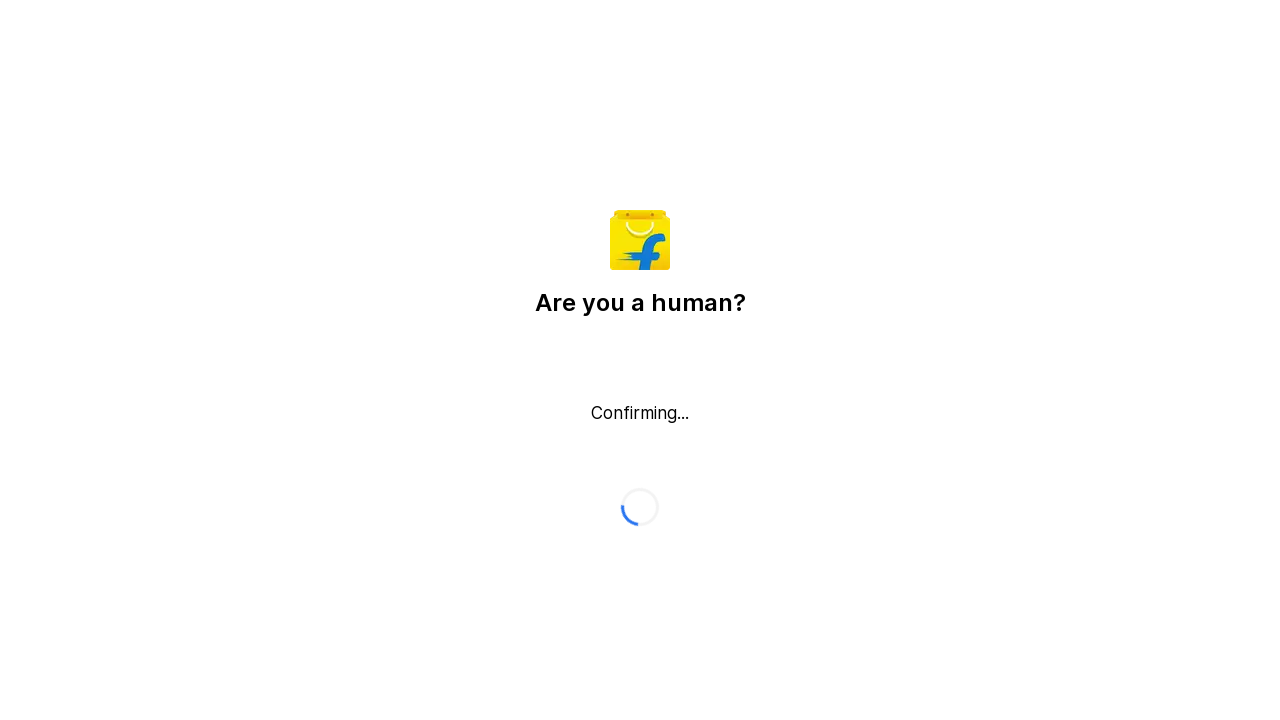

Retrieved page title
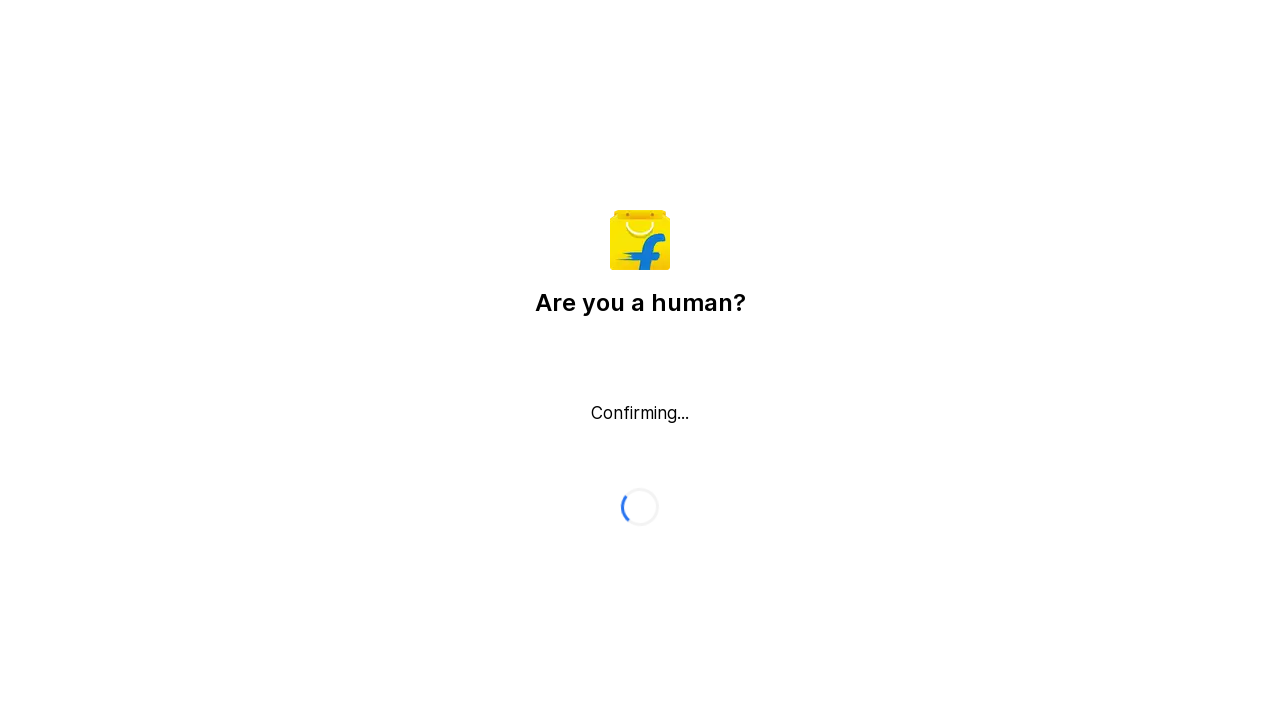

Verified page title is not 'Google' (actual title: 'Flipkart reCAPTCHA')
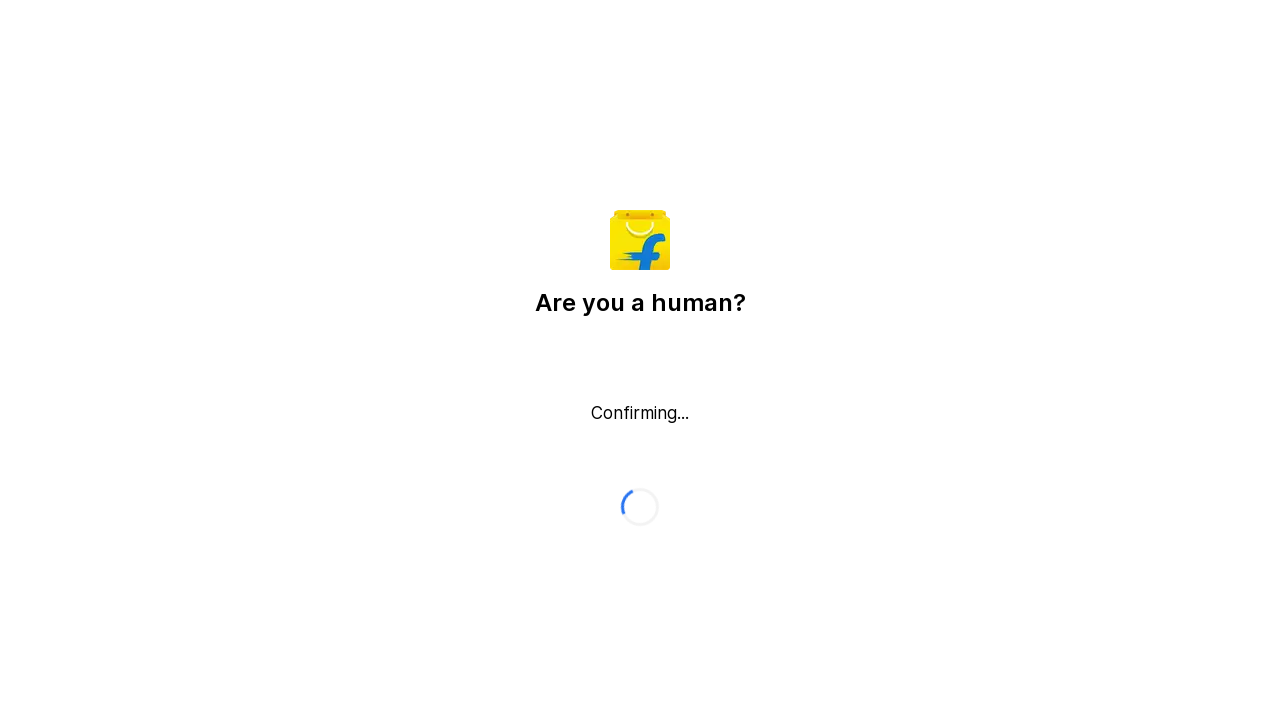

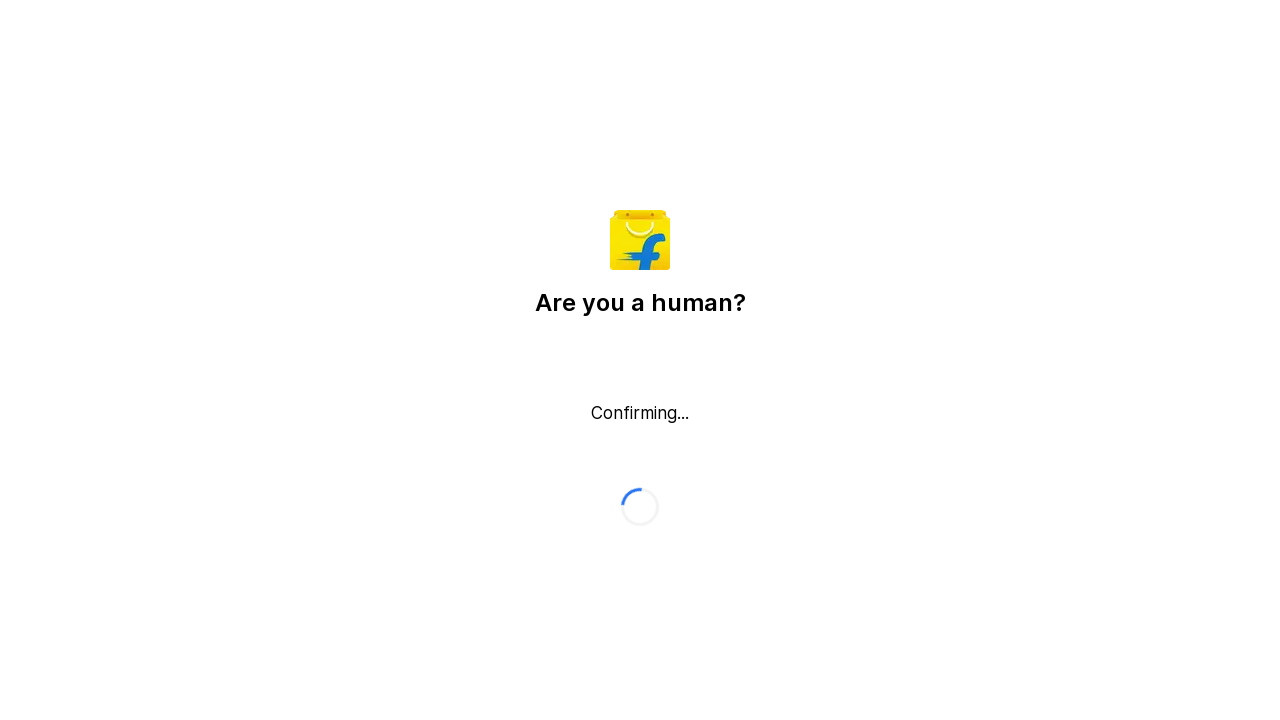